Tests drag and drop functionality by dragging a draggable element to a drop target and verifying the drop was successful by checking the text and background color change.

Starting URL: https://demoqa.com/droppable

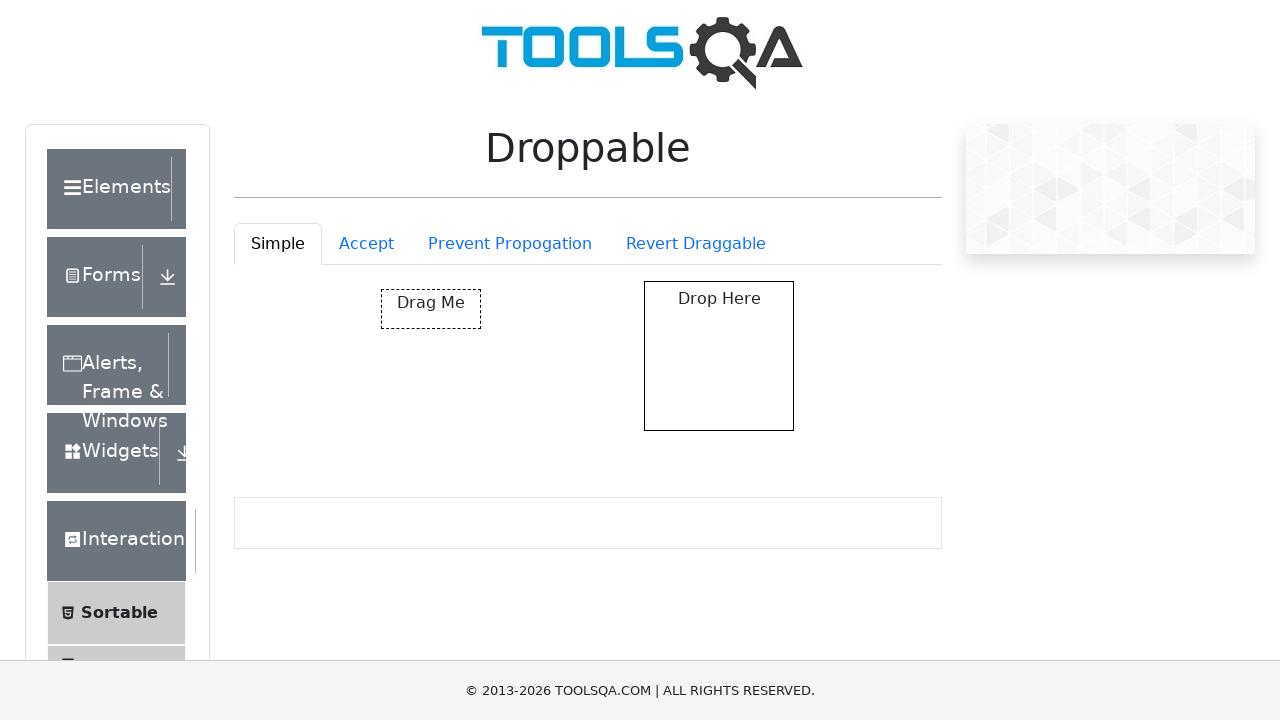

Waited for simple tab selector to be available
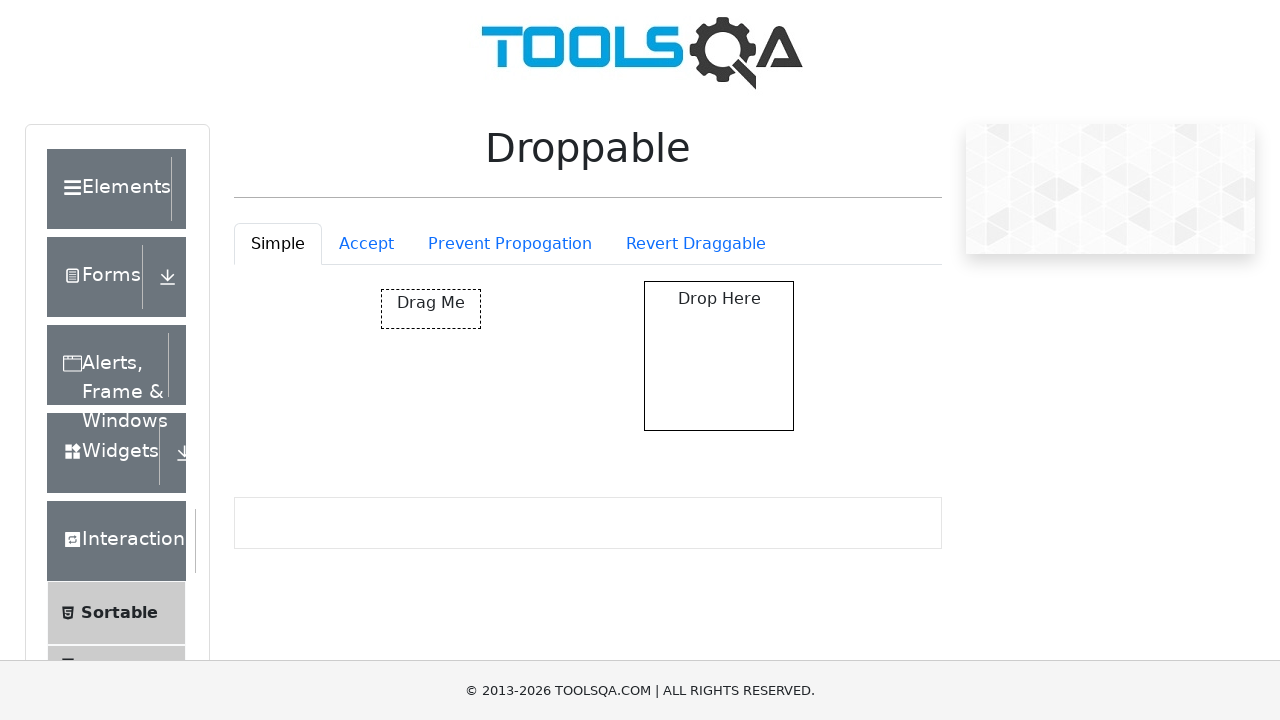

Clicked on the simple tab at (278, 244) on #droppableExample-tab-simple
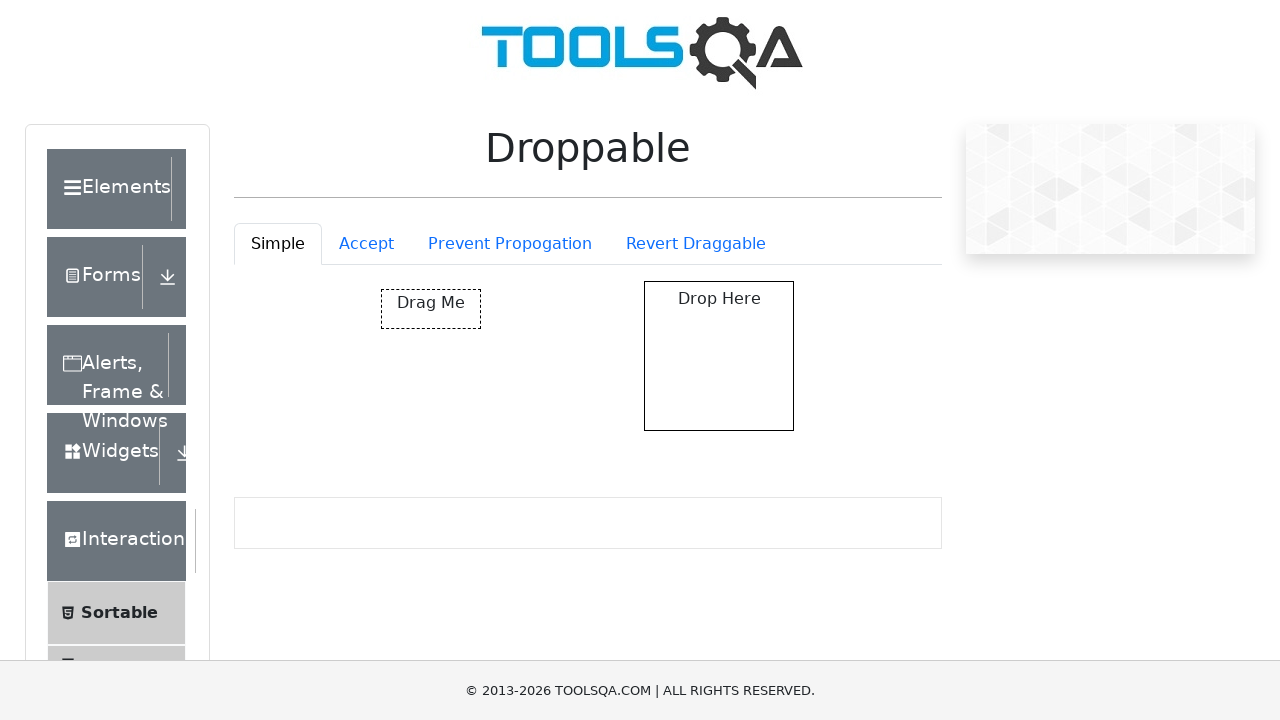

Located the draggable element
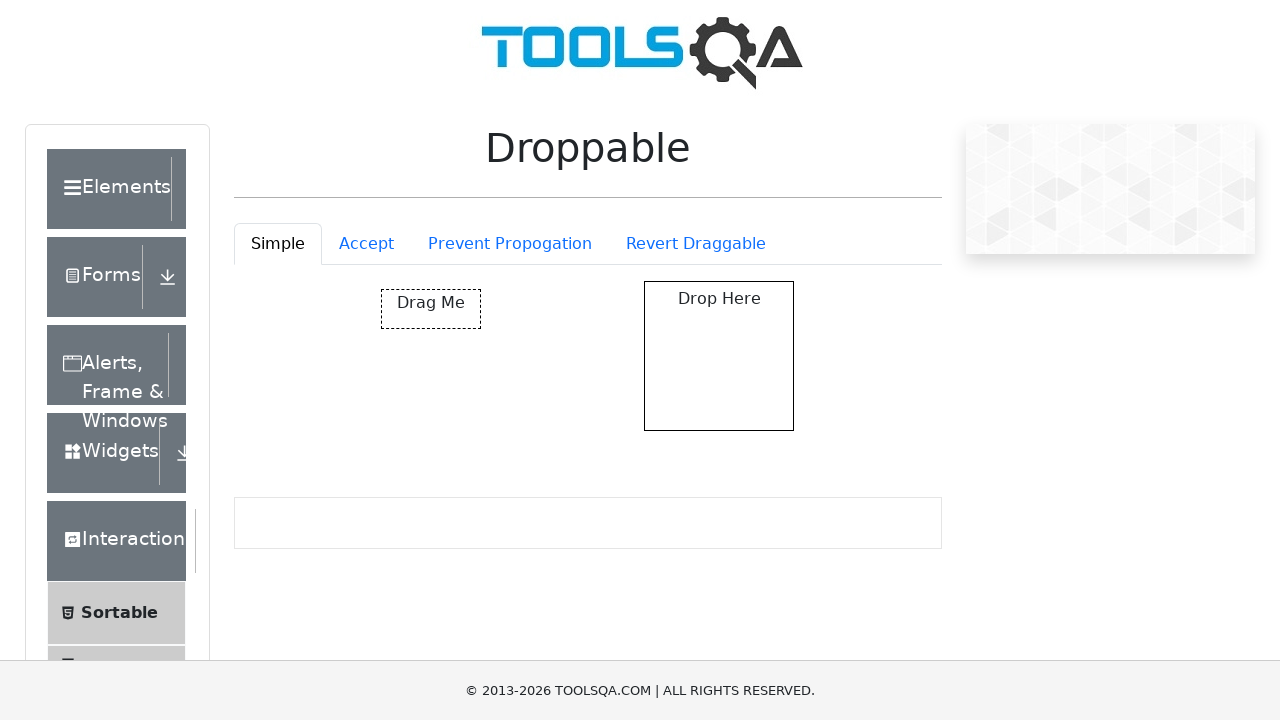

Located the droppable target element
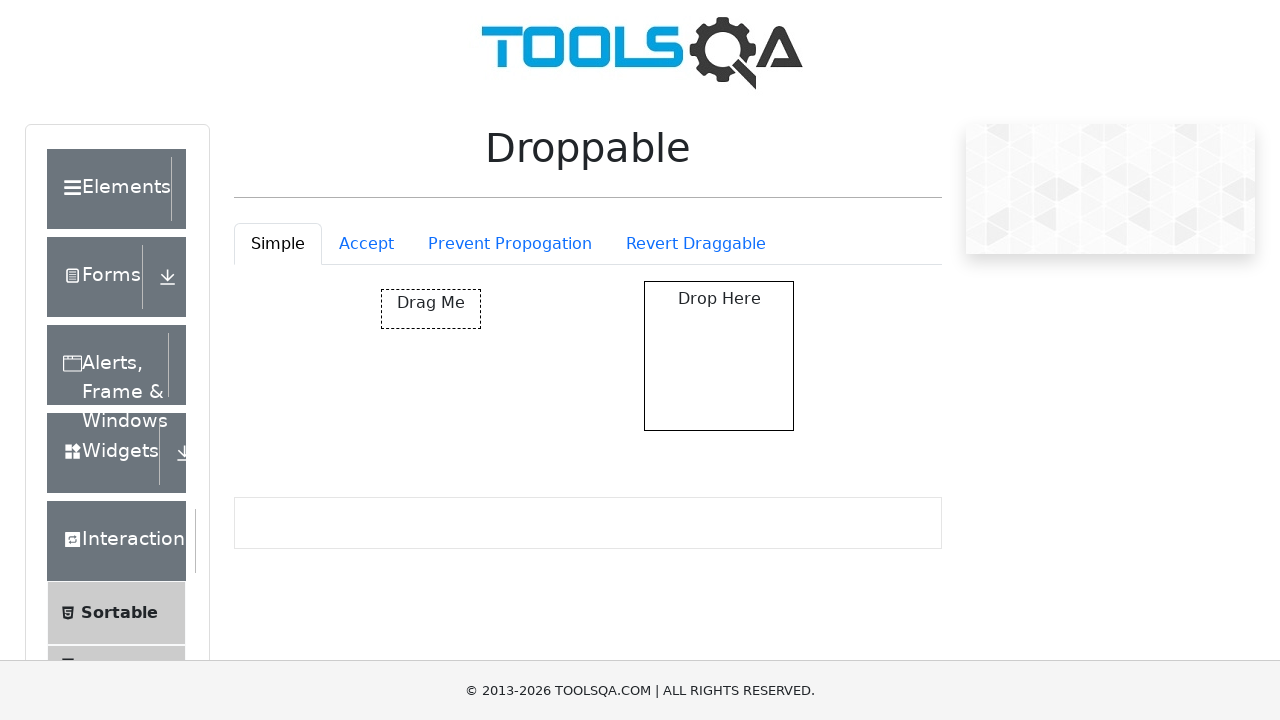

Verified draggable element is visible
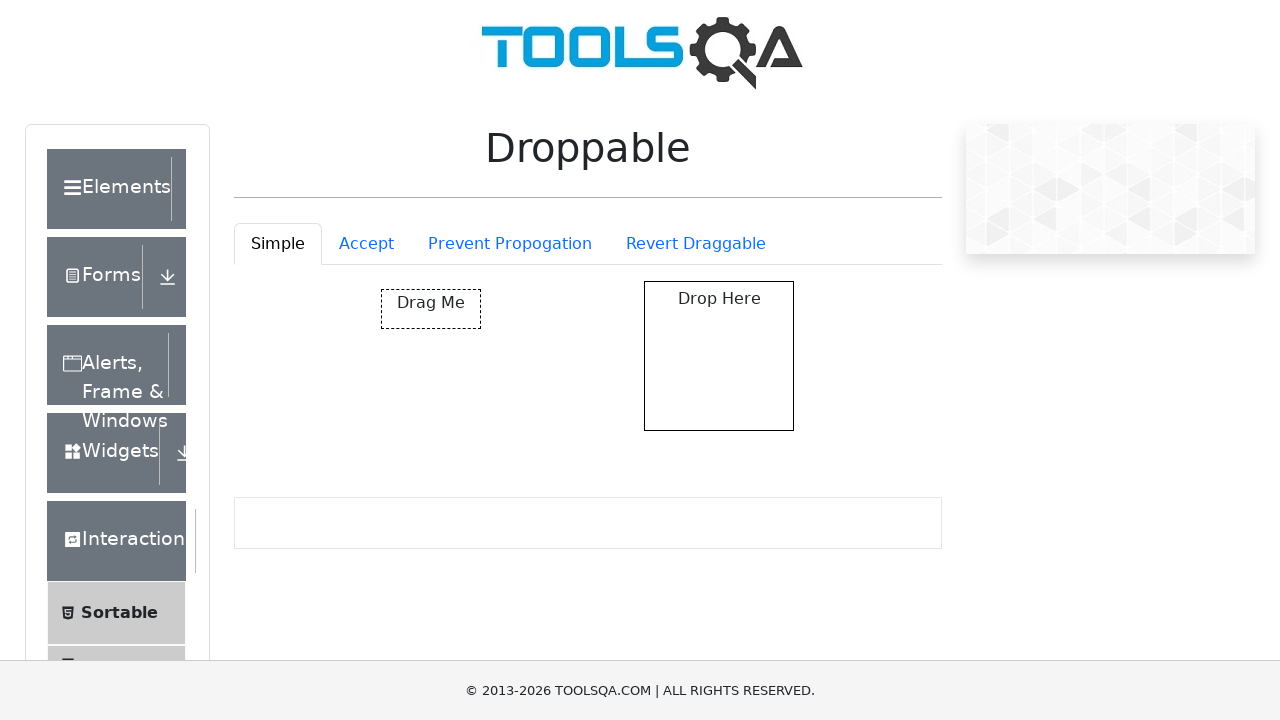

Dragged the source element to the drop target at (719, 356)
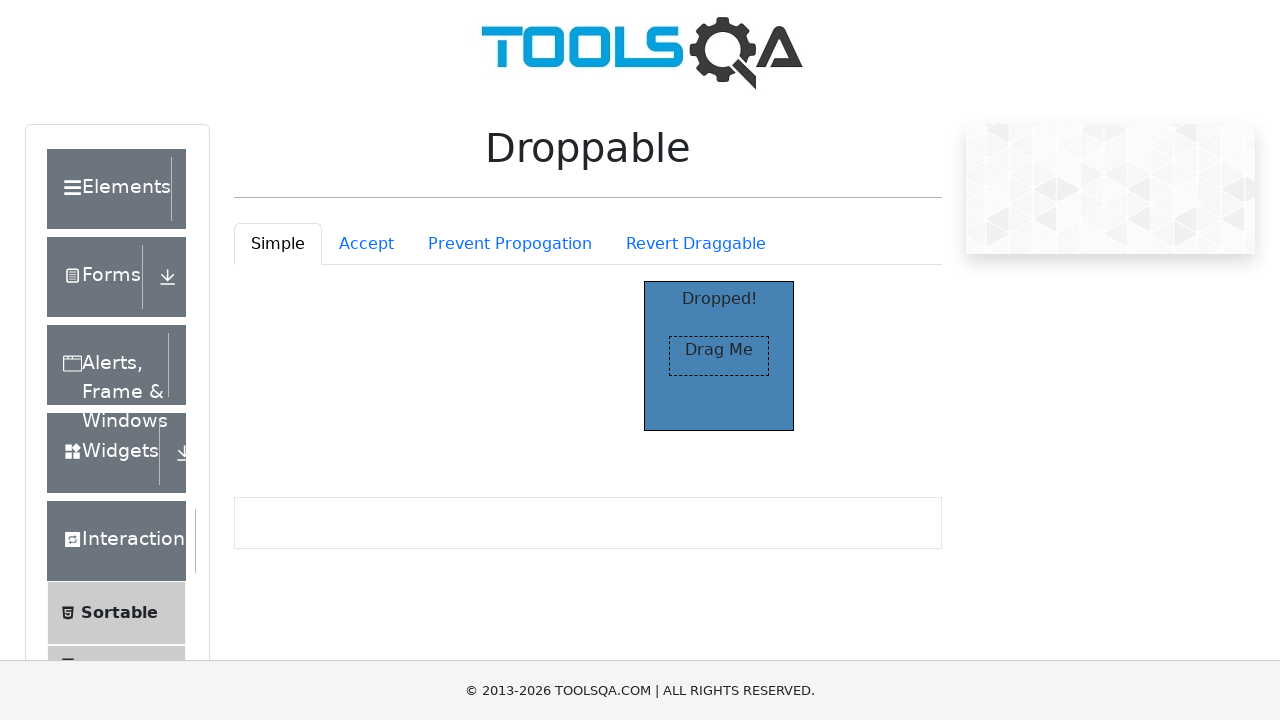

Verified drop was successful - droppable element now displays 'Dropped!' text
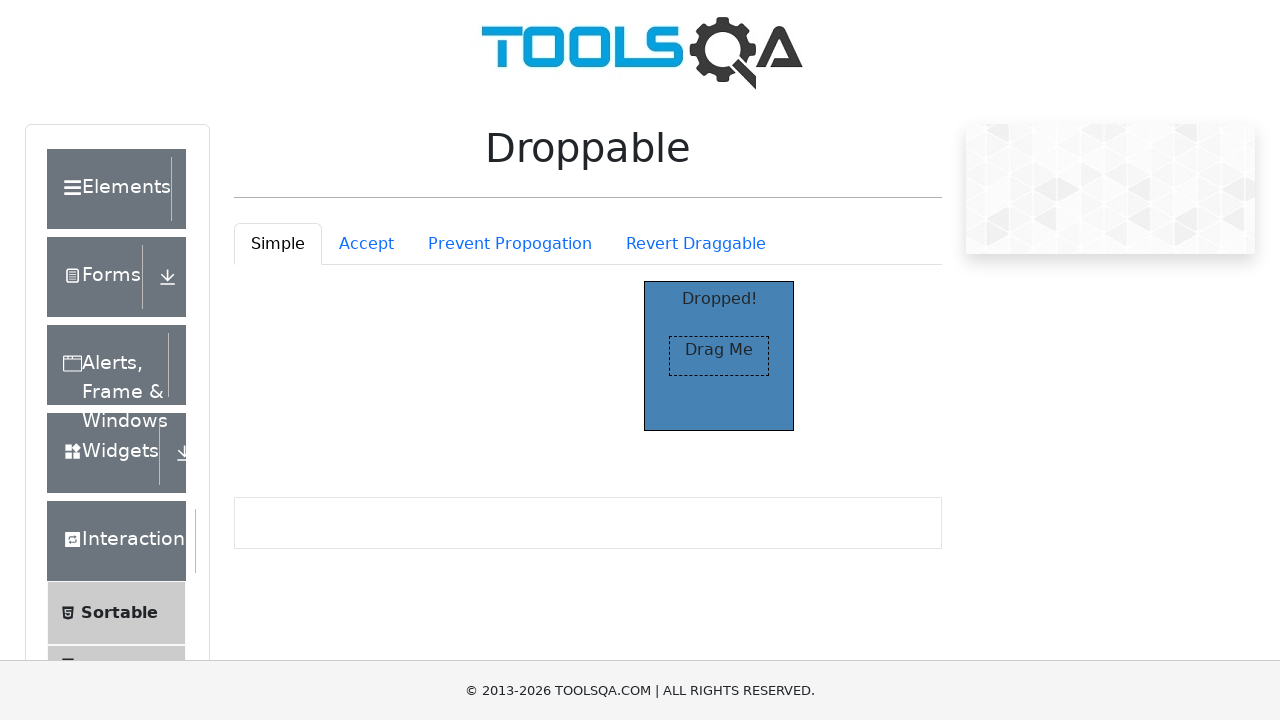

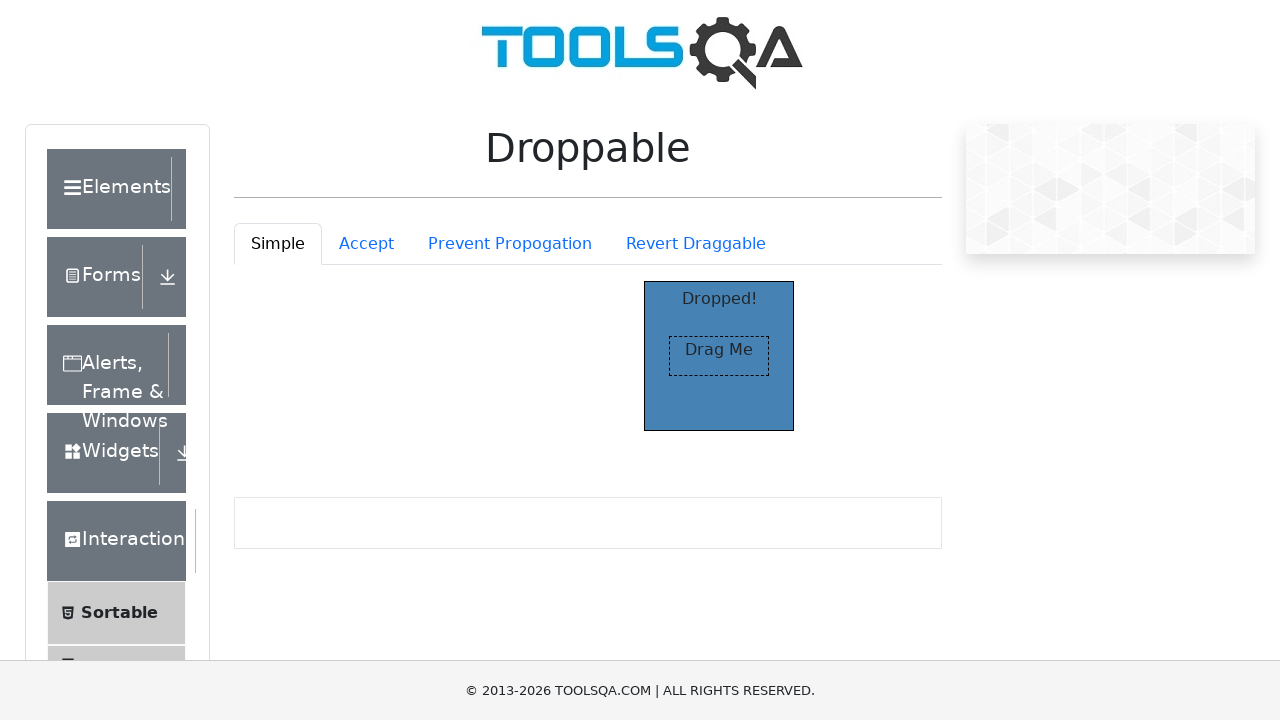